Tests JavaScript alert and confirm dialog functionality by entering a name, triggering an alert, accepting it, then triggering a confirm dialog and dismissing it.

Starting URL: https://rahulshettyacademy.com/AutomationPractice/

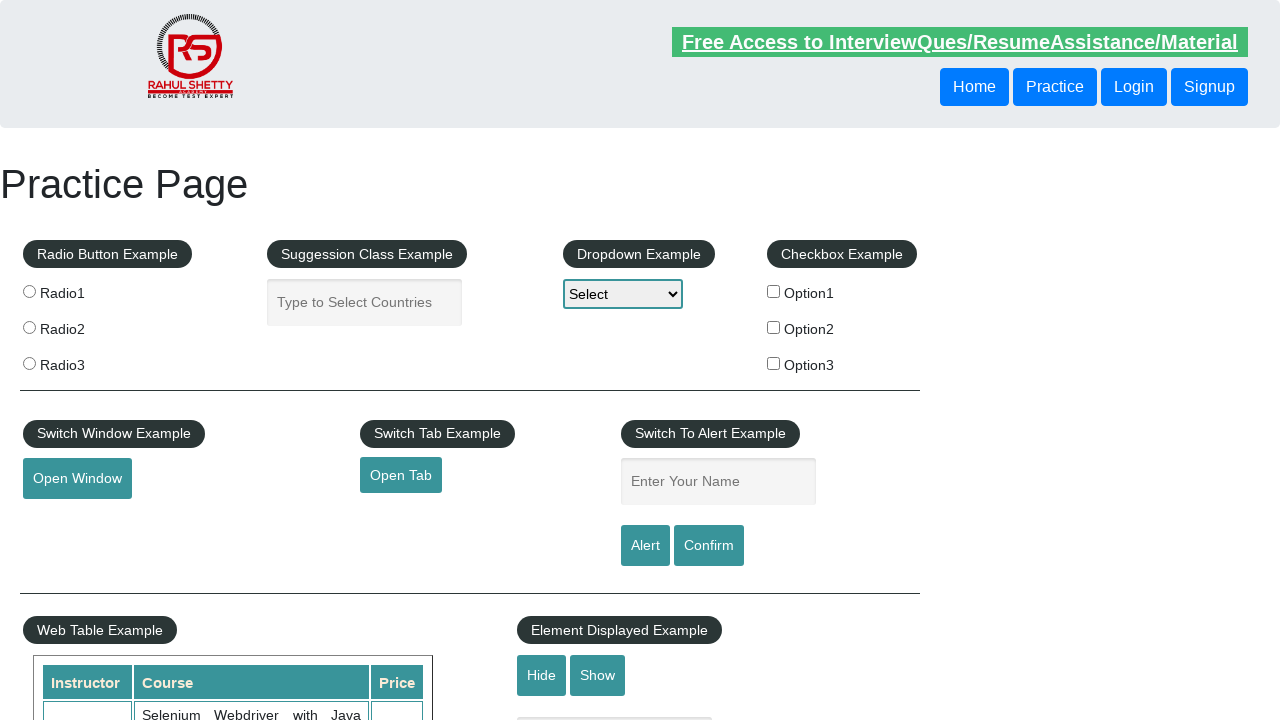

Filled name field with 'Rahul' on #name
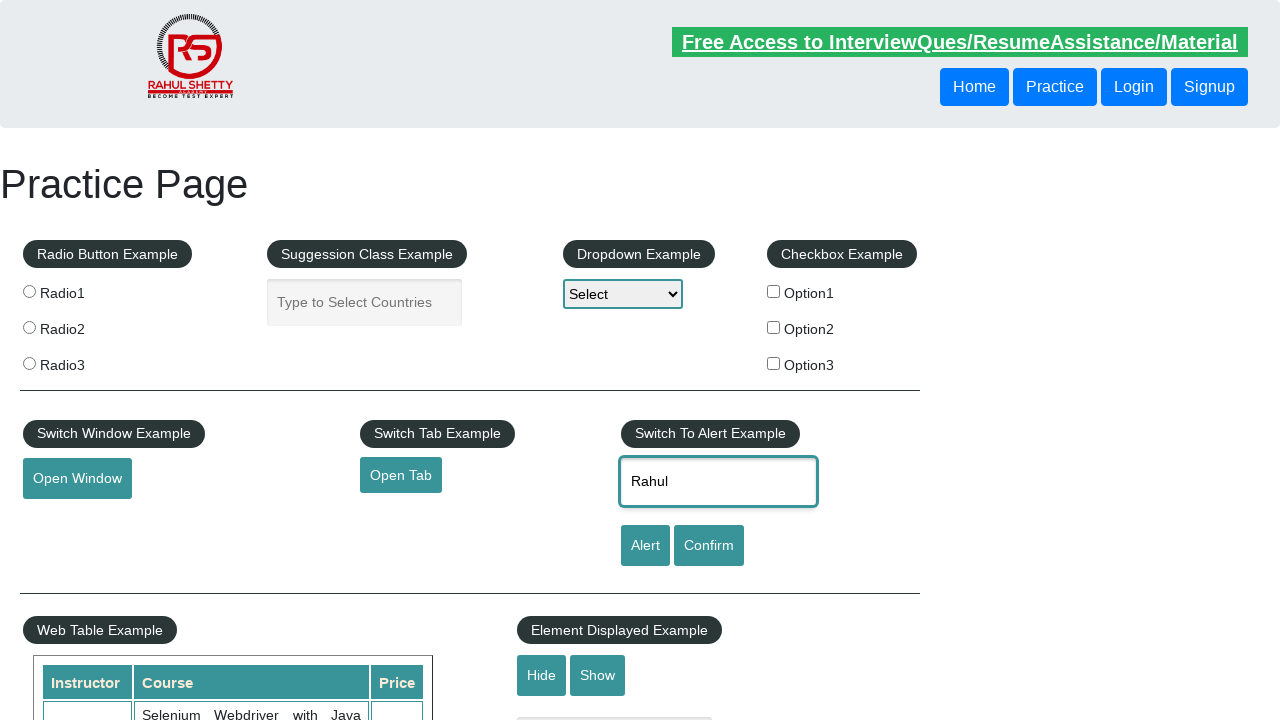

Clicked alert button to trigger JavaScript alert at (645, 546) on #alertbtn
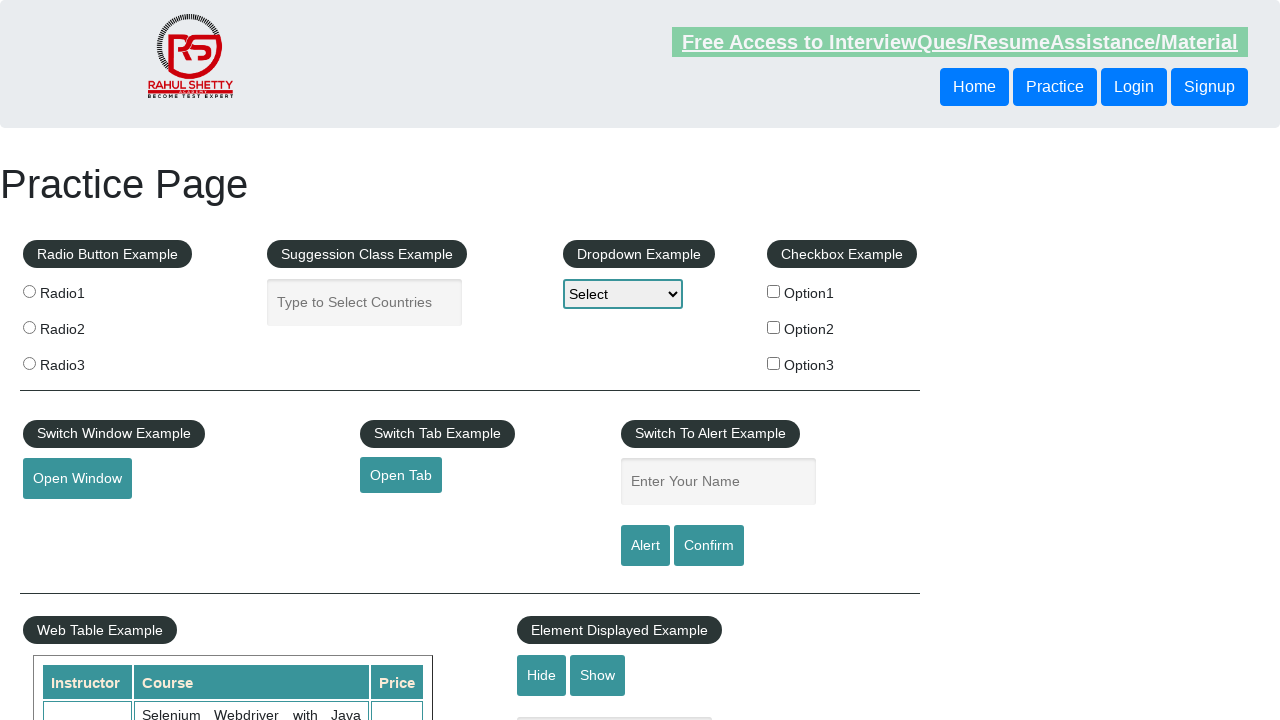

Set up dialog handler to accept alert
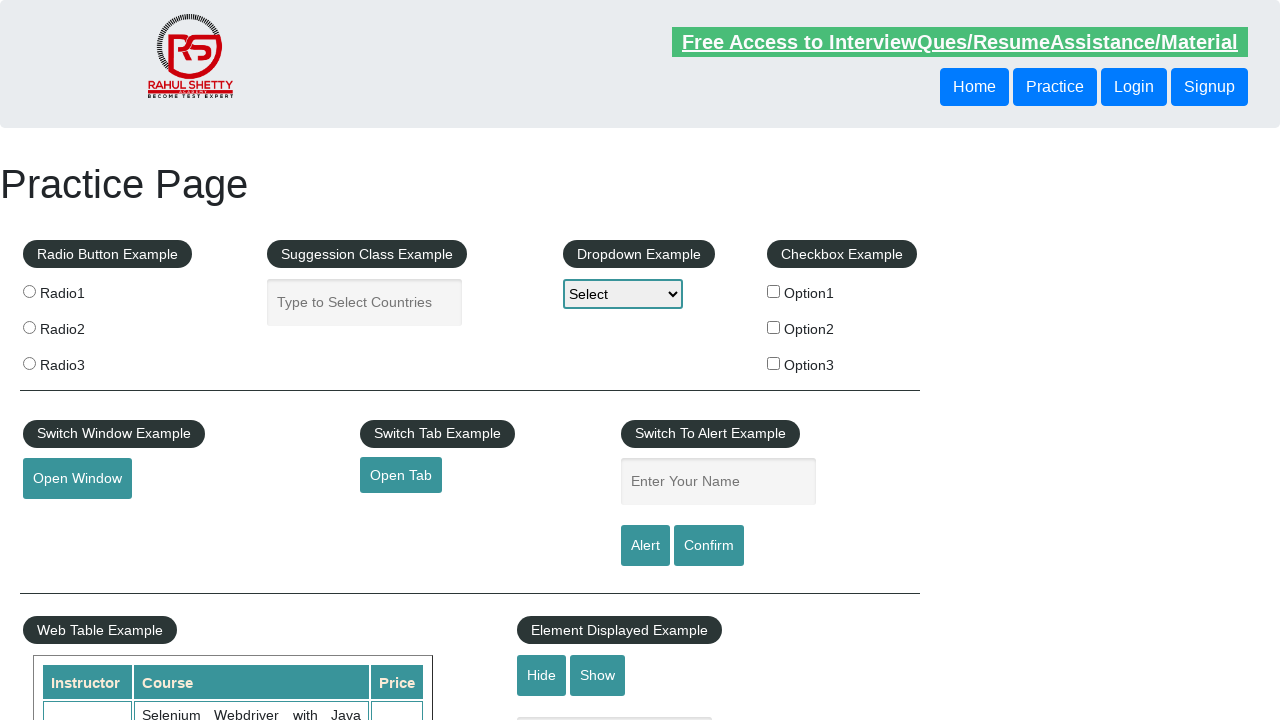

Waited 500ms for alert processing
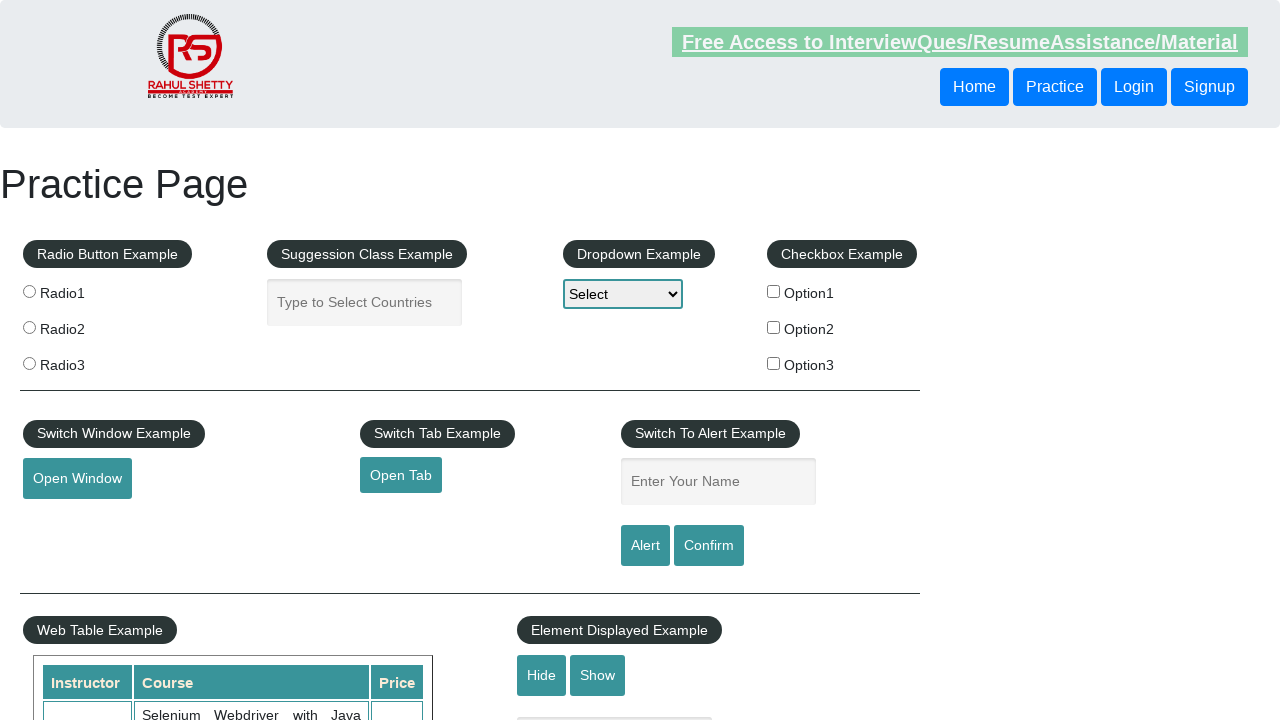

Clicked confirm button to trigger confirm dialog at (709, 546) on #confirmbtn
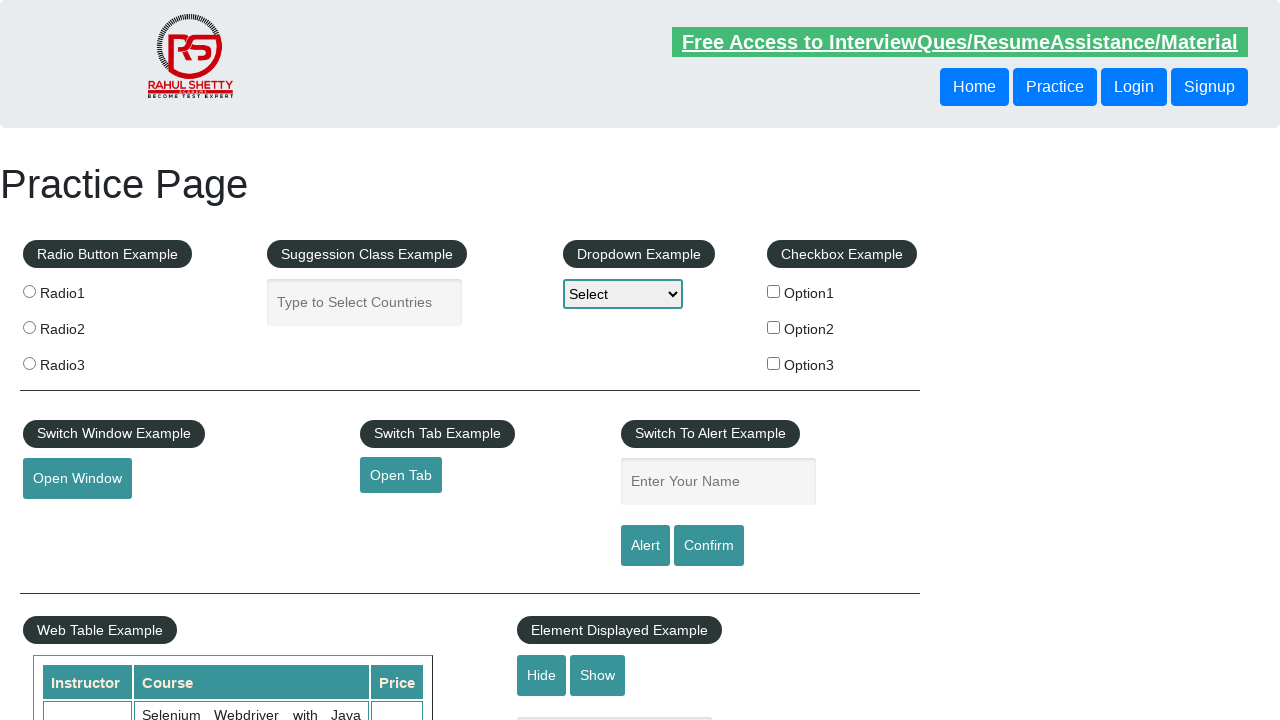

Set up dialog handler to dismiss confirm dialog
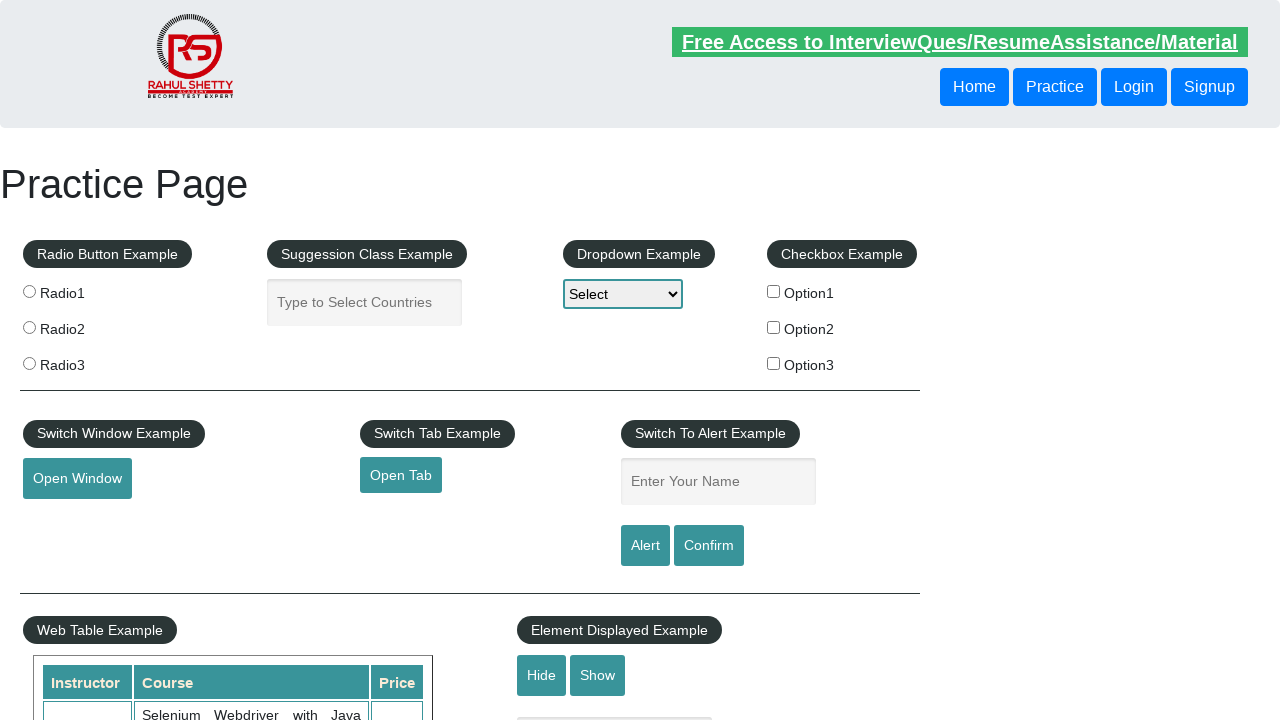

Waited 500ms for confirm dialog processing
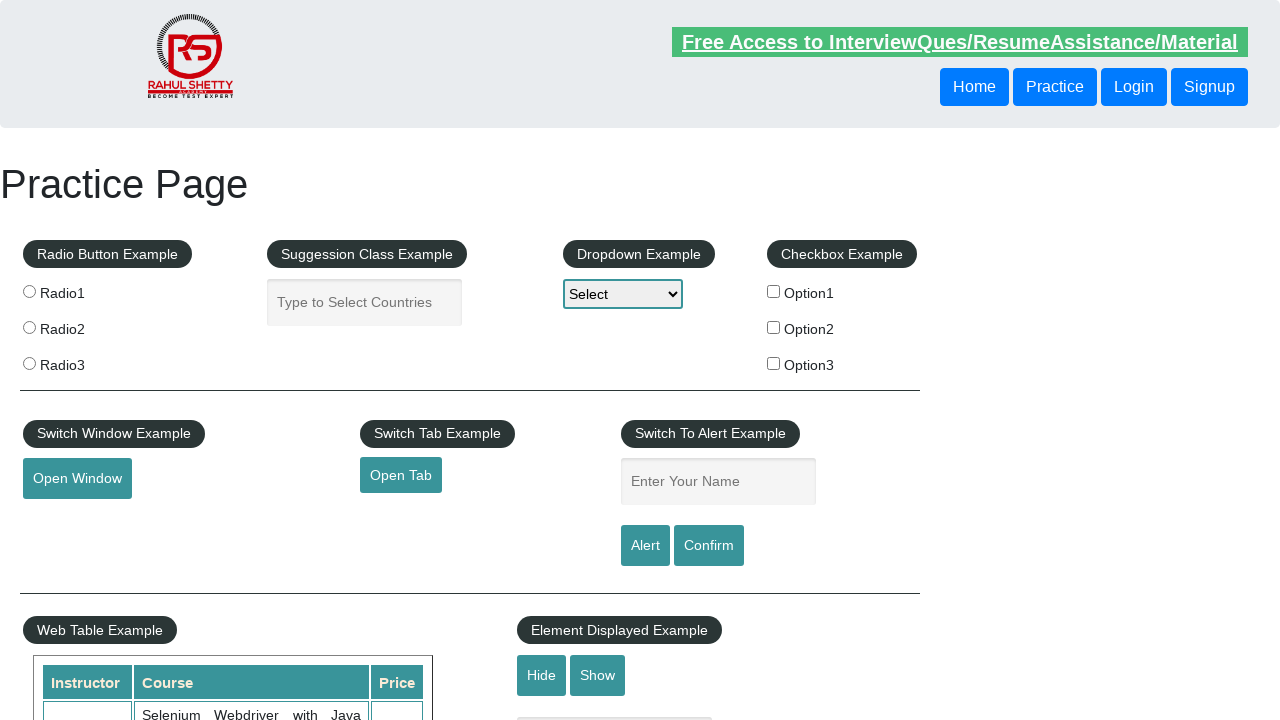

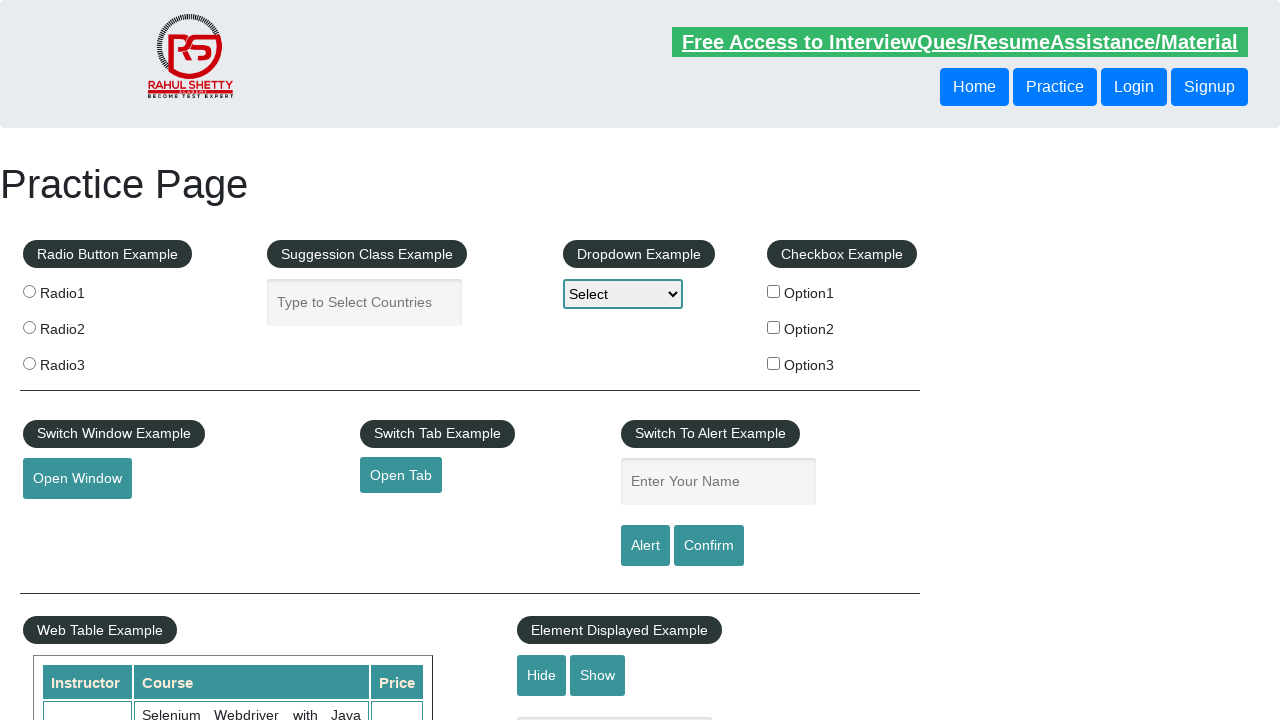